Tests the Earn Money button navigation by clicking it and verifying the page opens

Starting URL: https://deens-master.now.sh/

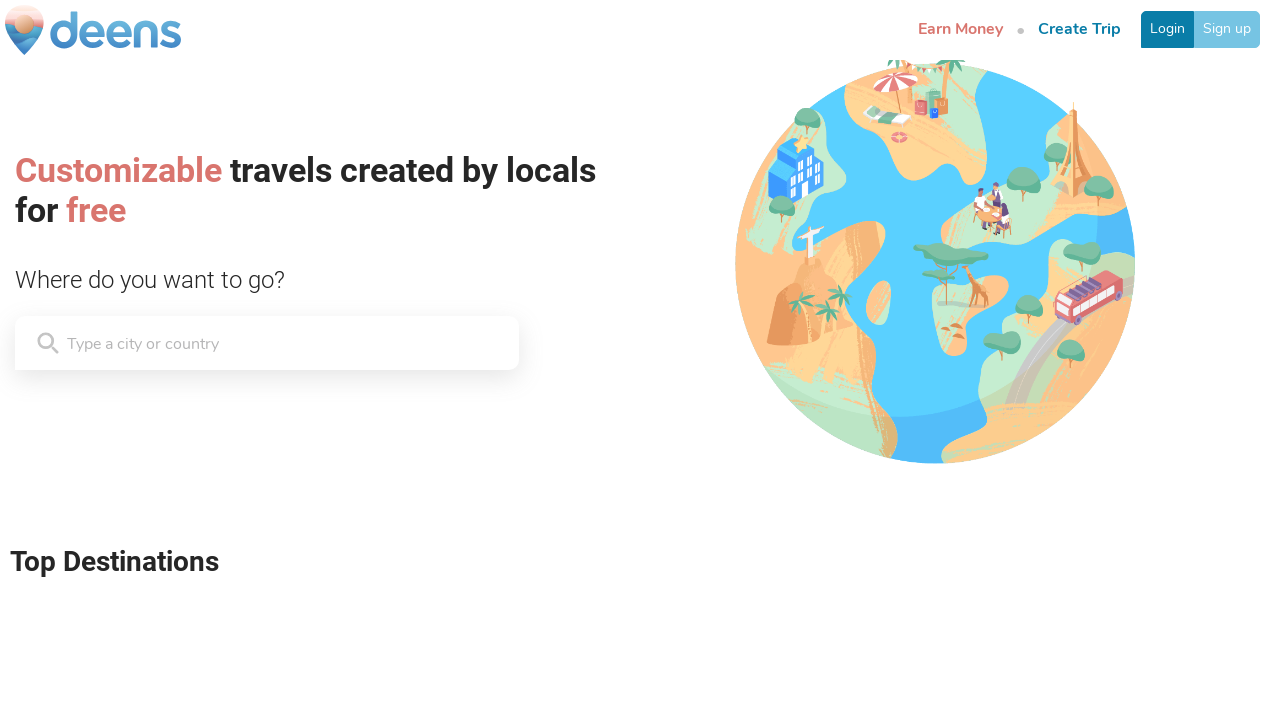

Clicked Earn Money button at (960, 30) on a[href='/earn-money']
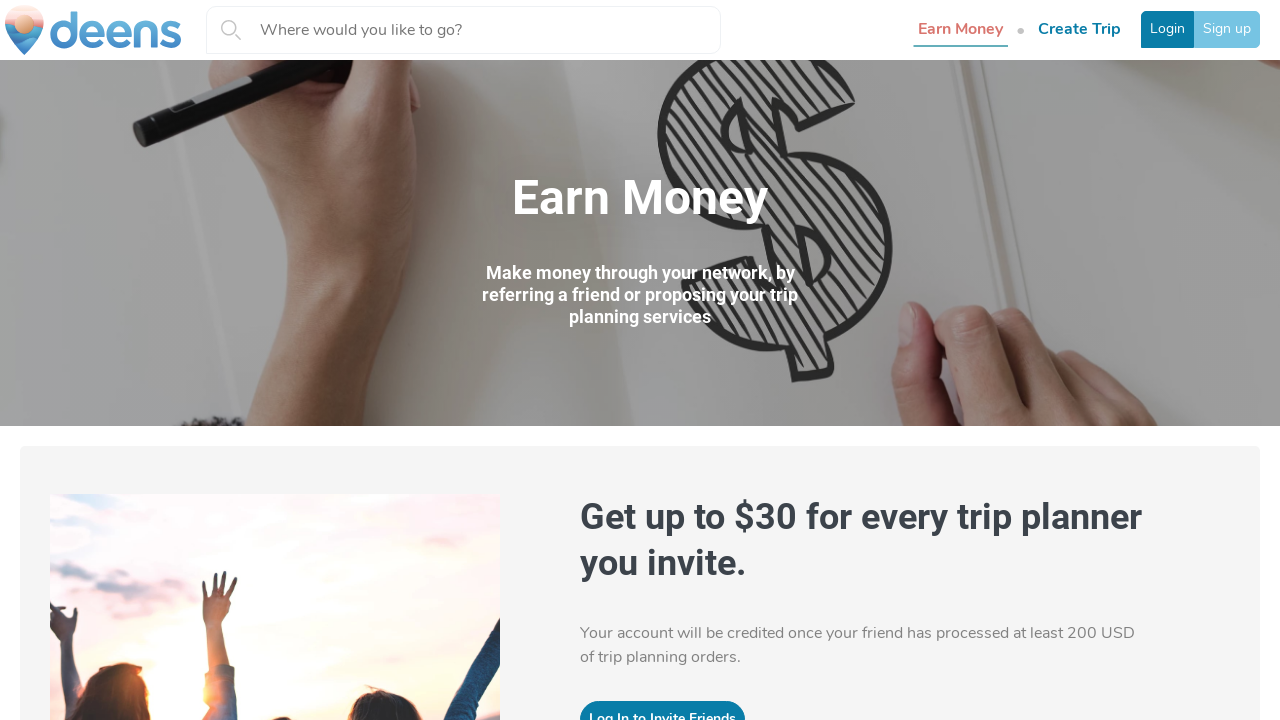

Earn Money page loaded successfully
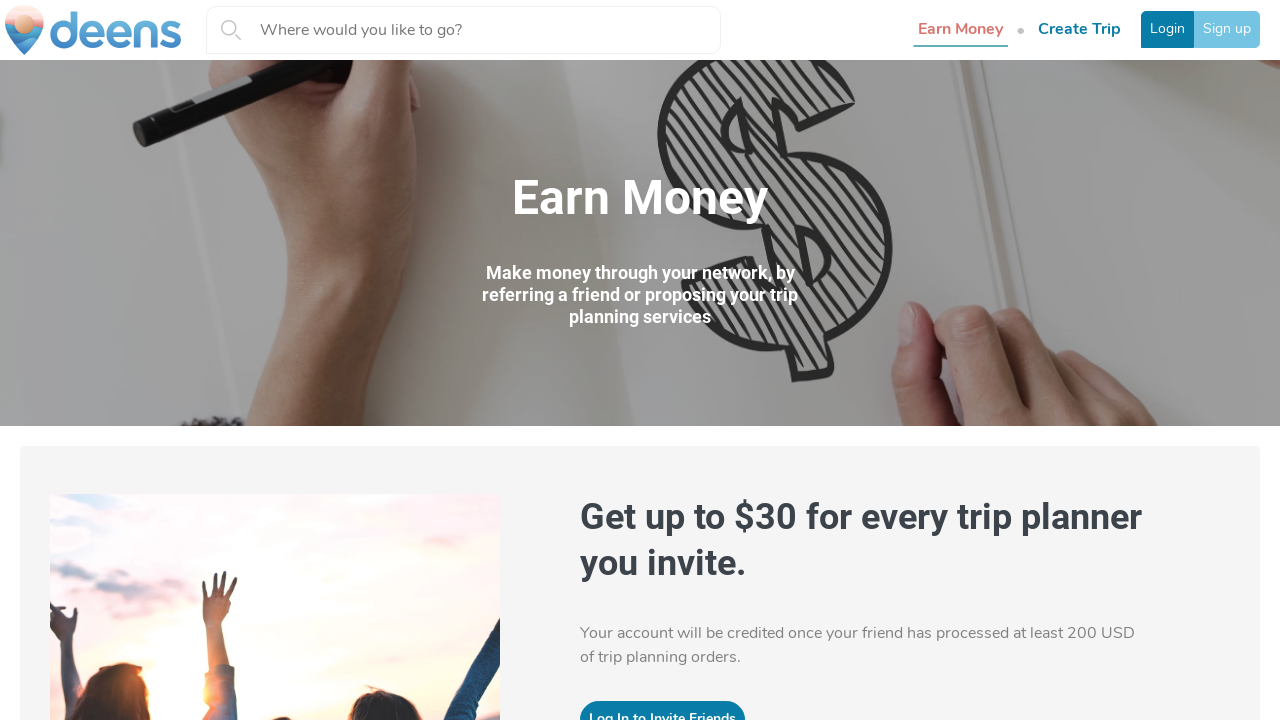

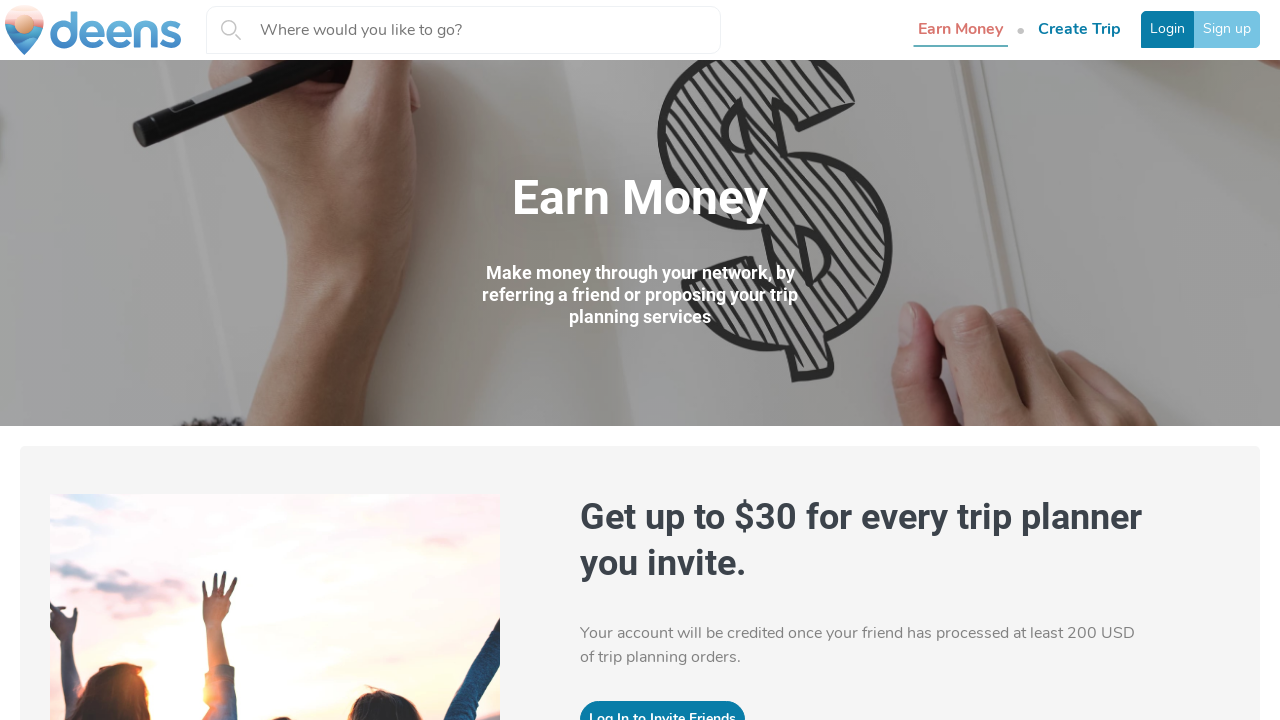